Tests drag and drop functionality by dragging one column element to another

Starting URL: https://the-internet.herokuapp.com/drag_and_drop

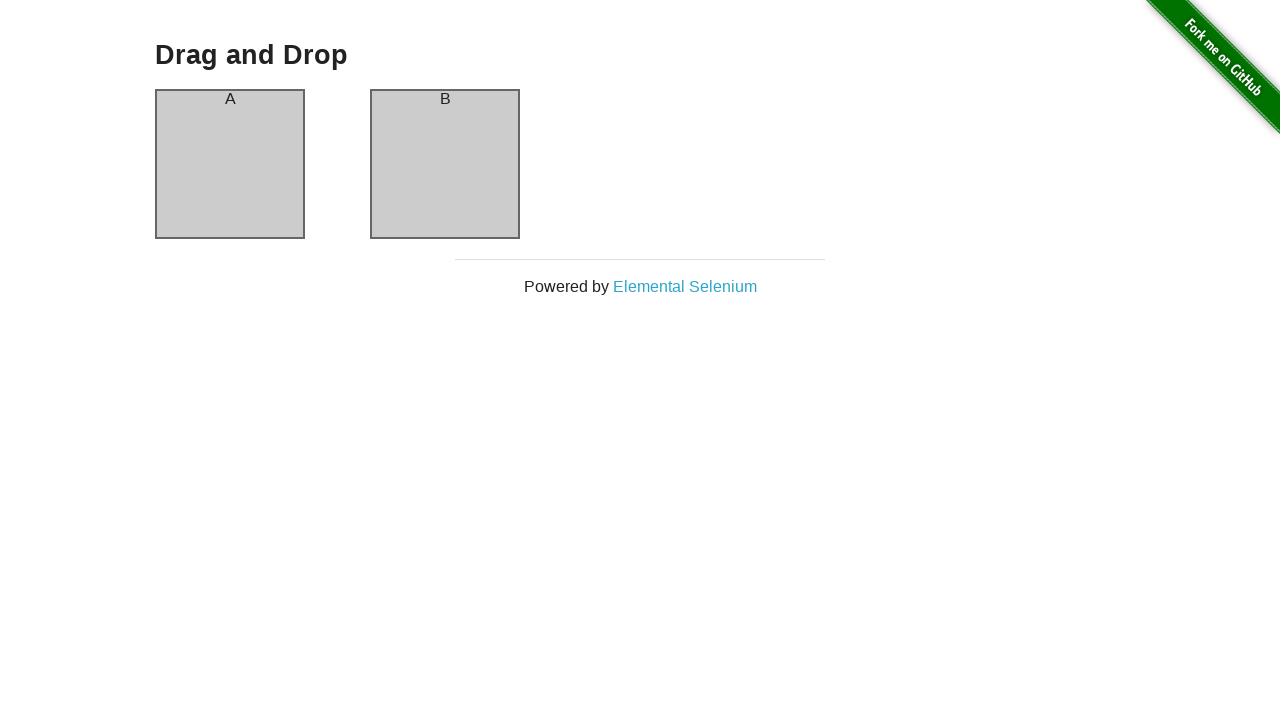

Navigated to drag and drop test page
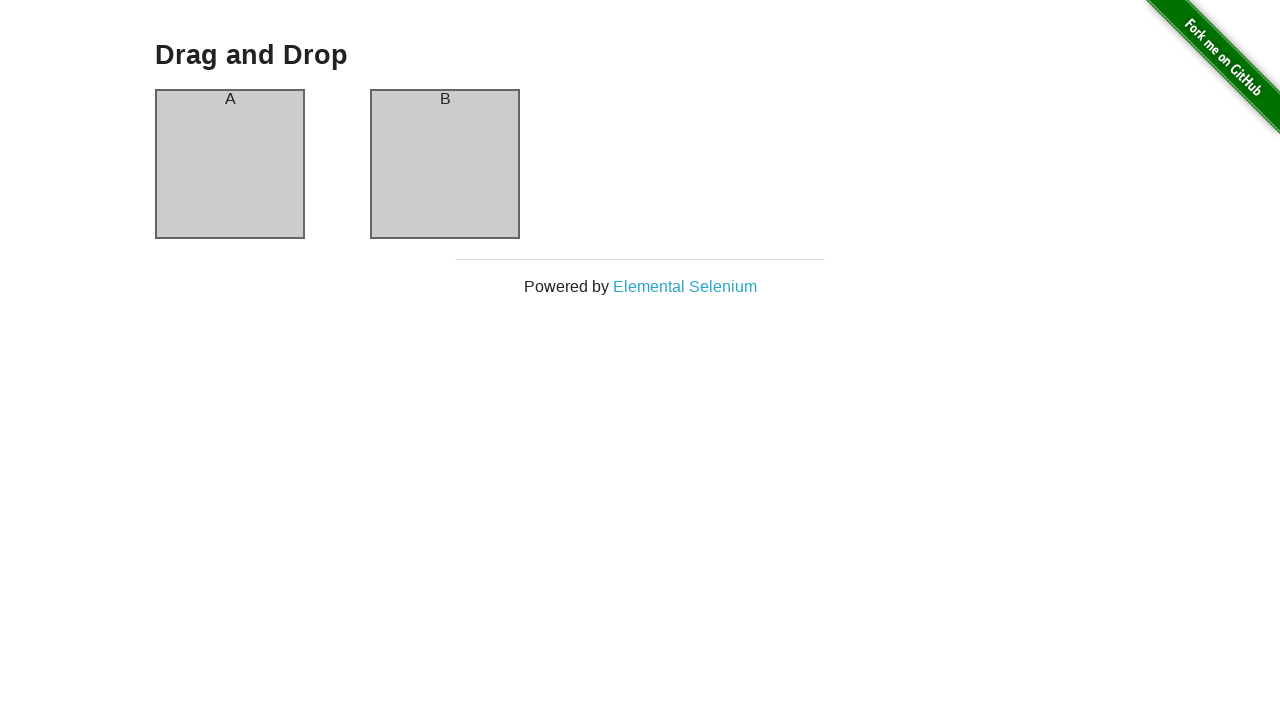

Dragged column A to column B at (445, 164)
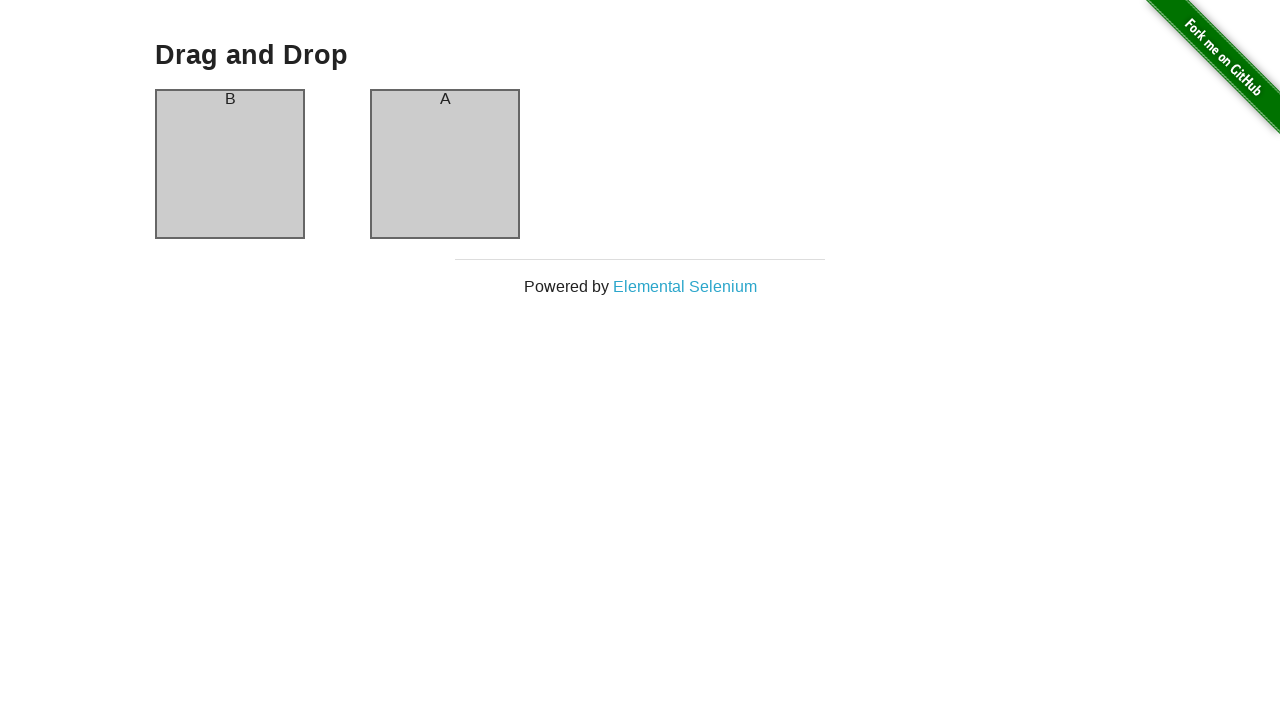

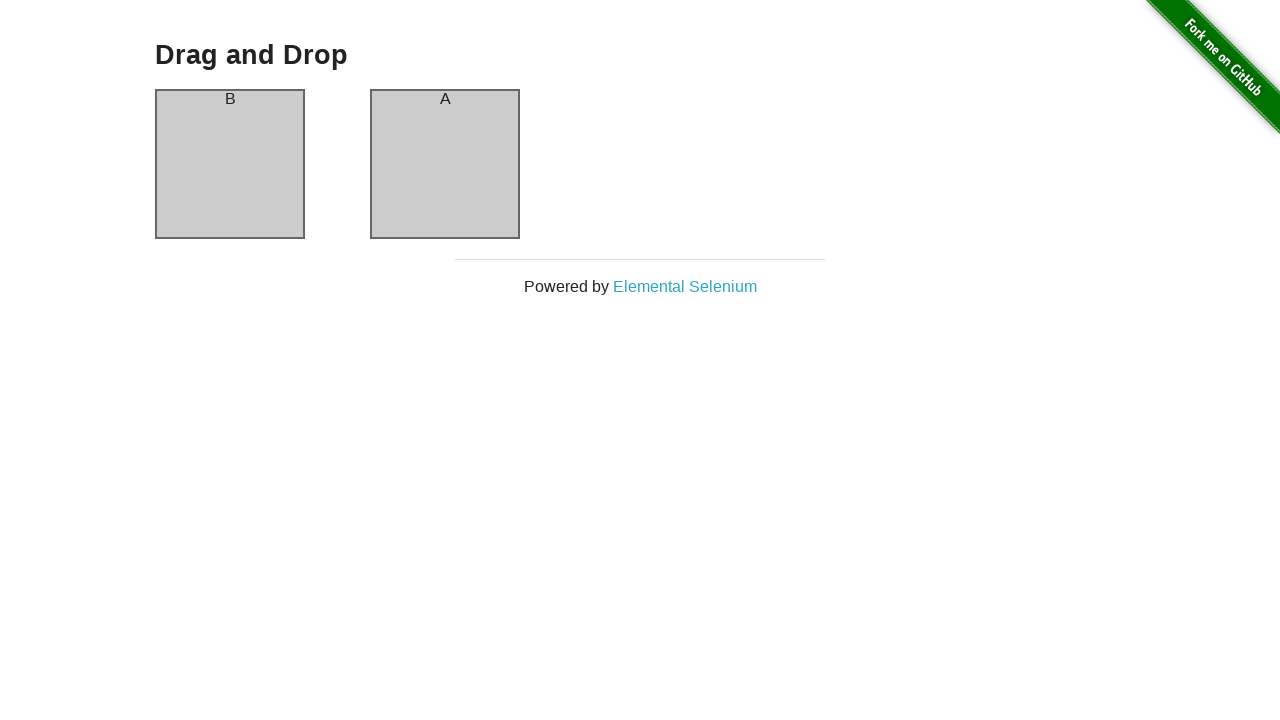